Tests the SpiceJet flight booking form by clicking on the origin field and entering an airport code

Starting URL: https://www.spicejet.com/

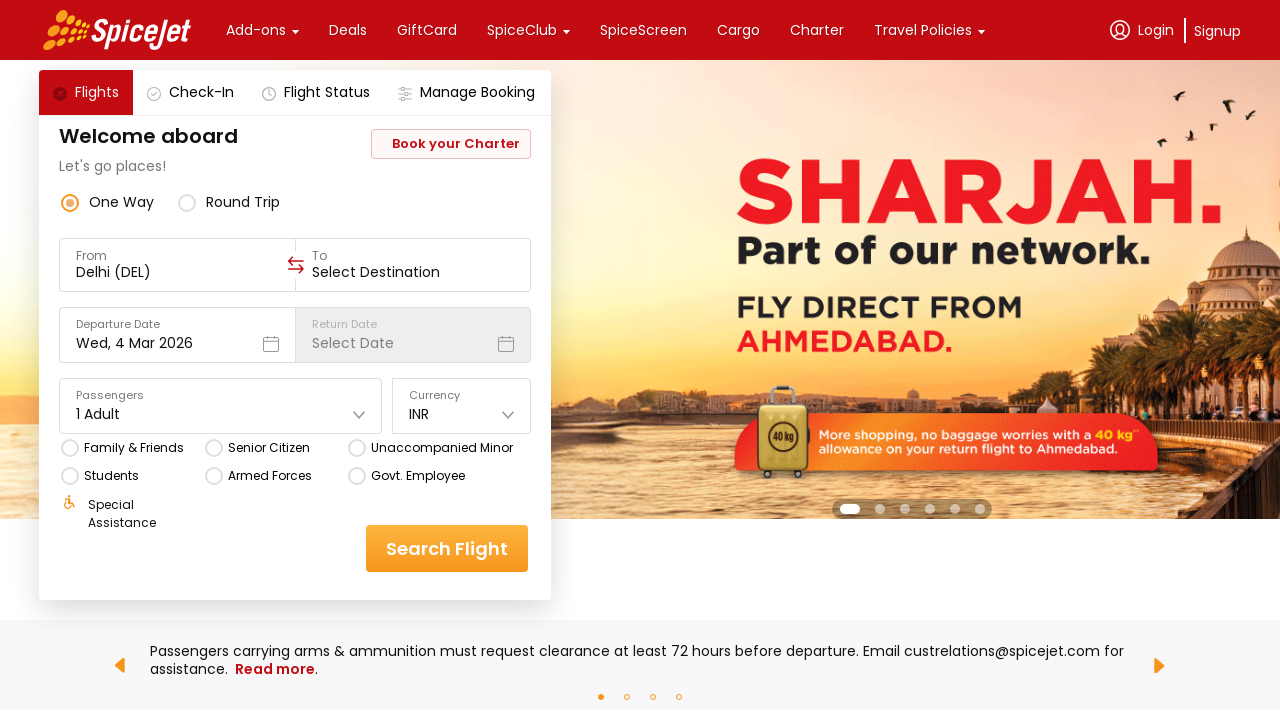

Clicked on the origin/from field in SpiceJet flight booking form at (178, 272) on div[data-testid='to-testID-origin'] input
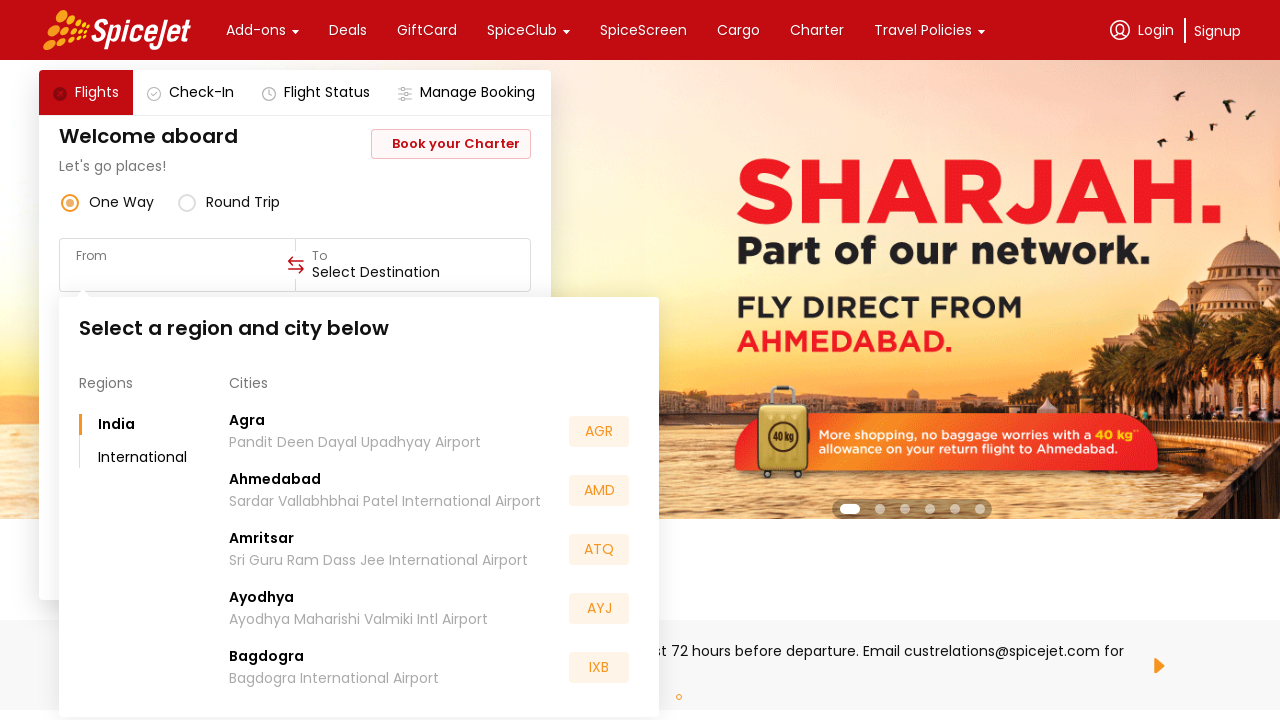

Entered airport code 'BLR' in the origin field on div[data-testid='to-testID-origin'] input
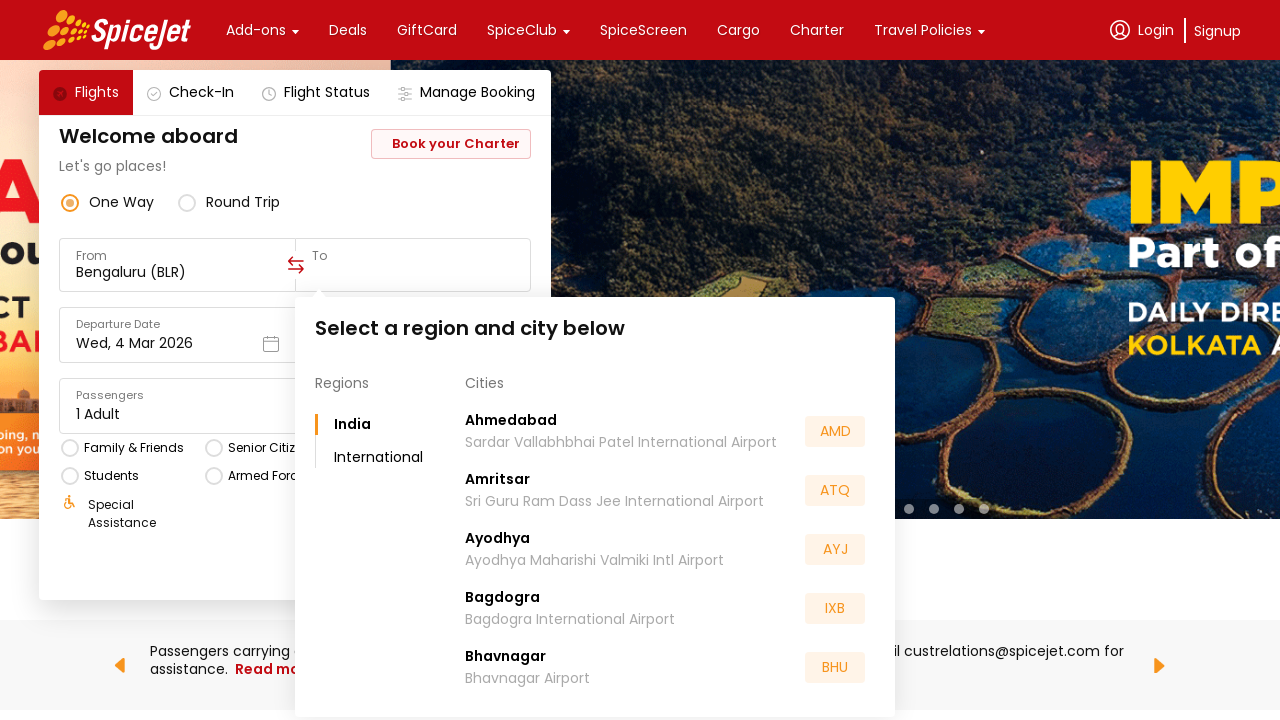

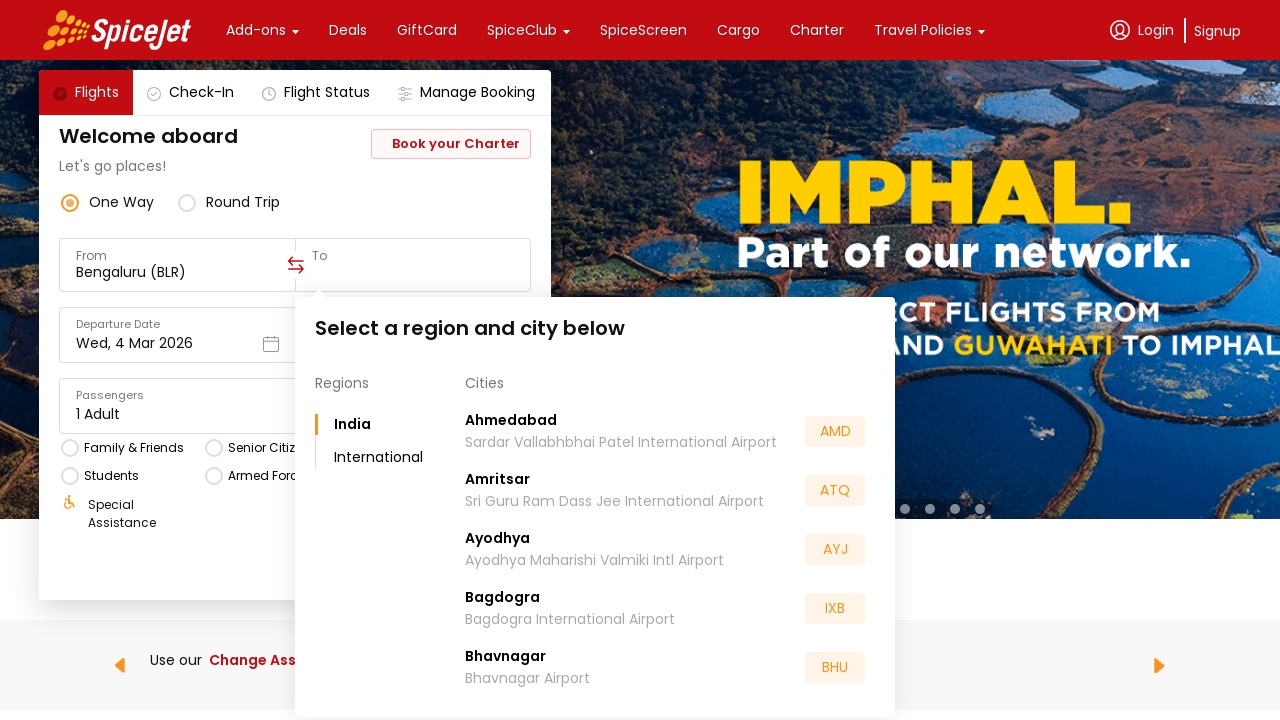